Navigates to Informatica Certification Training by hovering over the Courses menu, then Data Warehousing submenu, and clicking on the certification link

Starting URL: http://greenstech.in/selenium-course-content.html

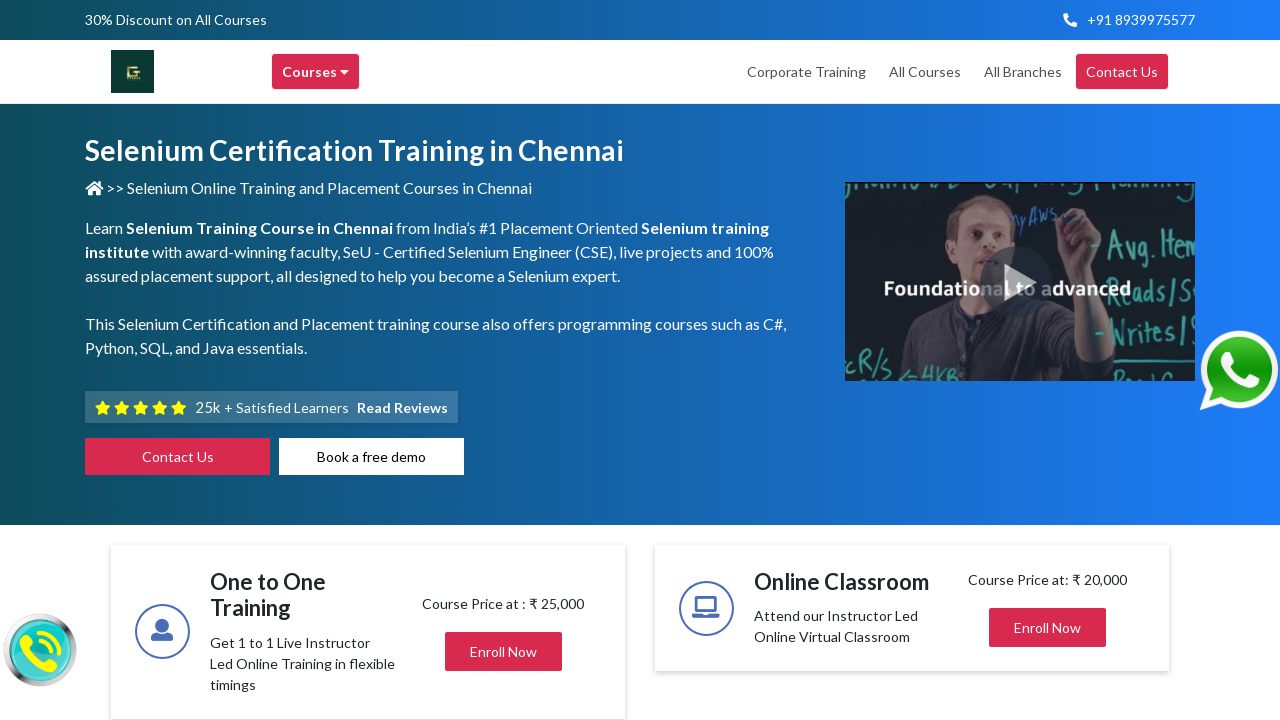

Hovered over Courses menu at (316, 72) on .header-browse-greens
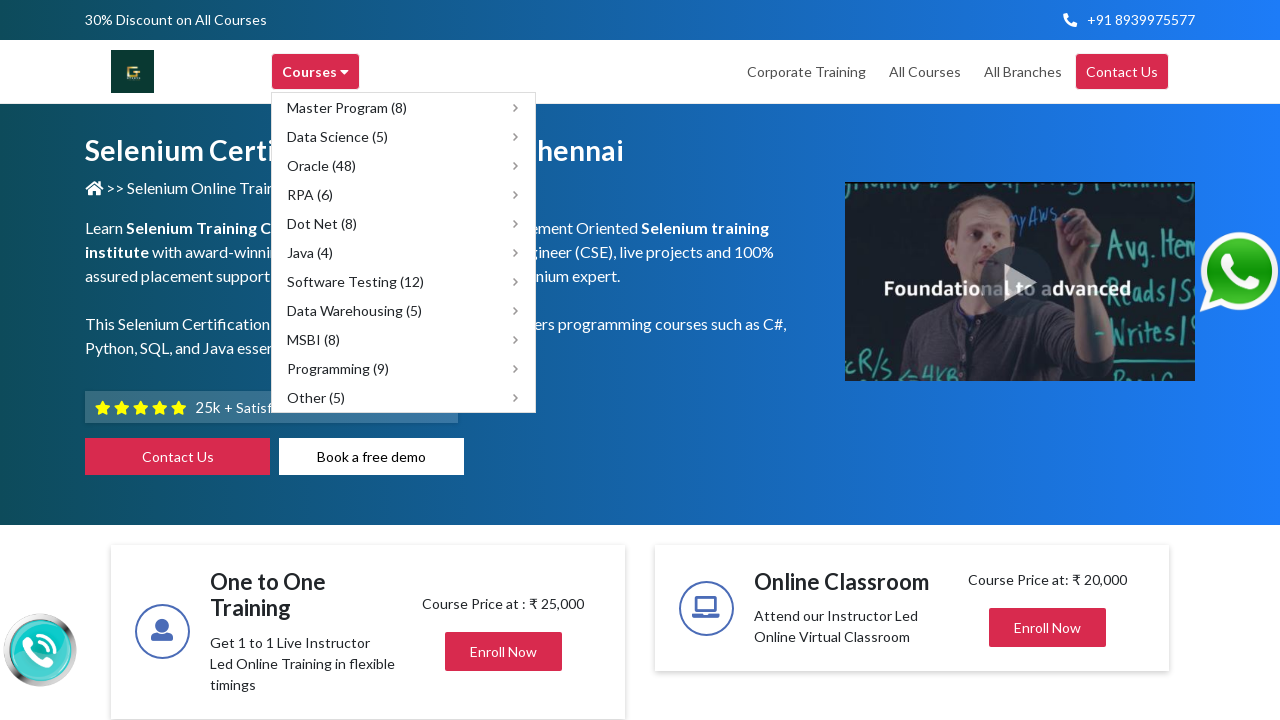

Hovered over Data Warehousing submenu at (354, 310) on xpath=//span[text()='Data Warehousing (5)']
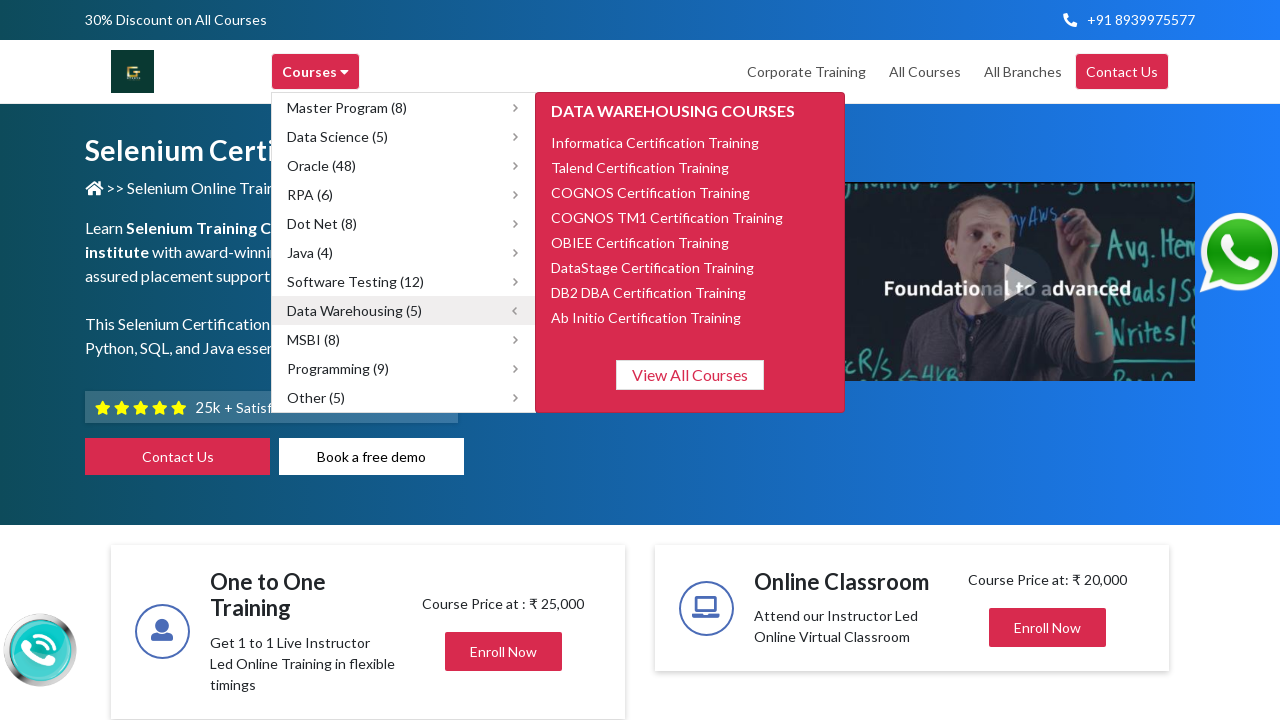

Clicked on Informatica Certification Training link at (655, 142) on xpath=//span[text()='Informatica Certification Training']
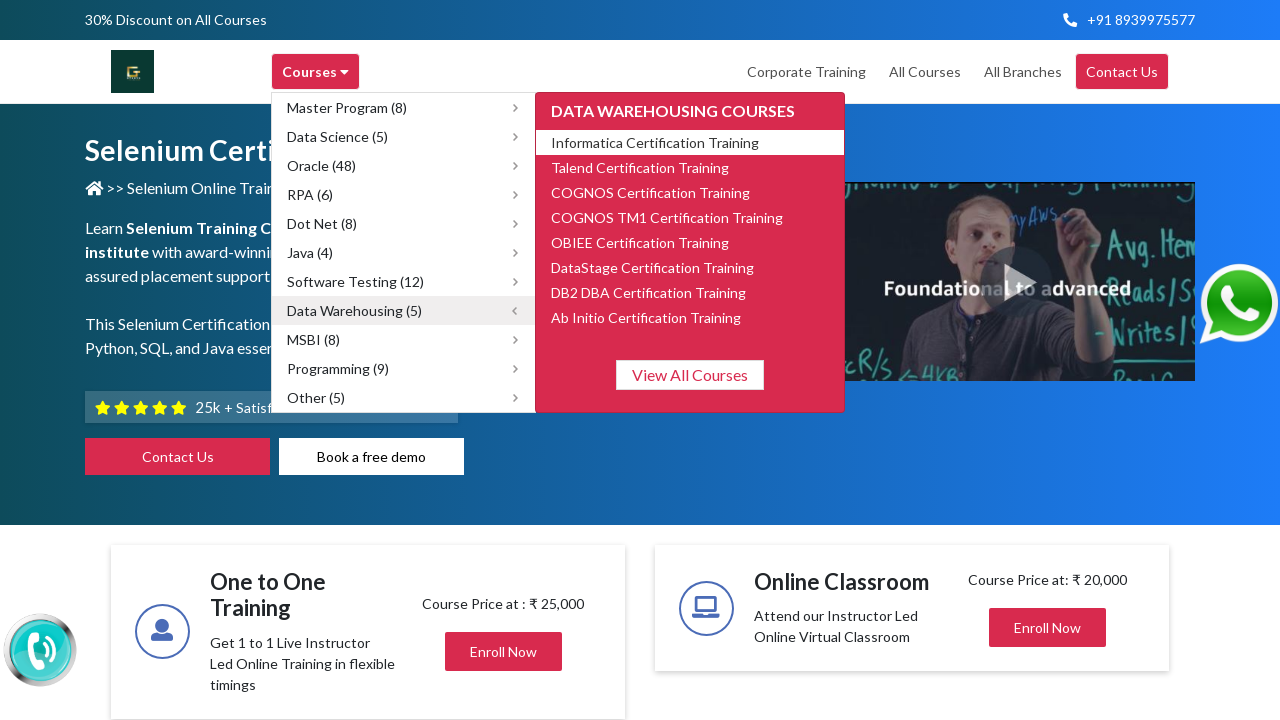

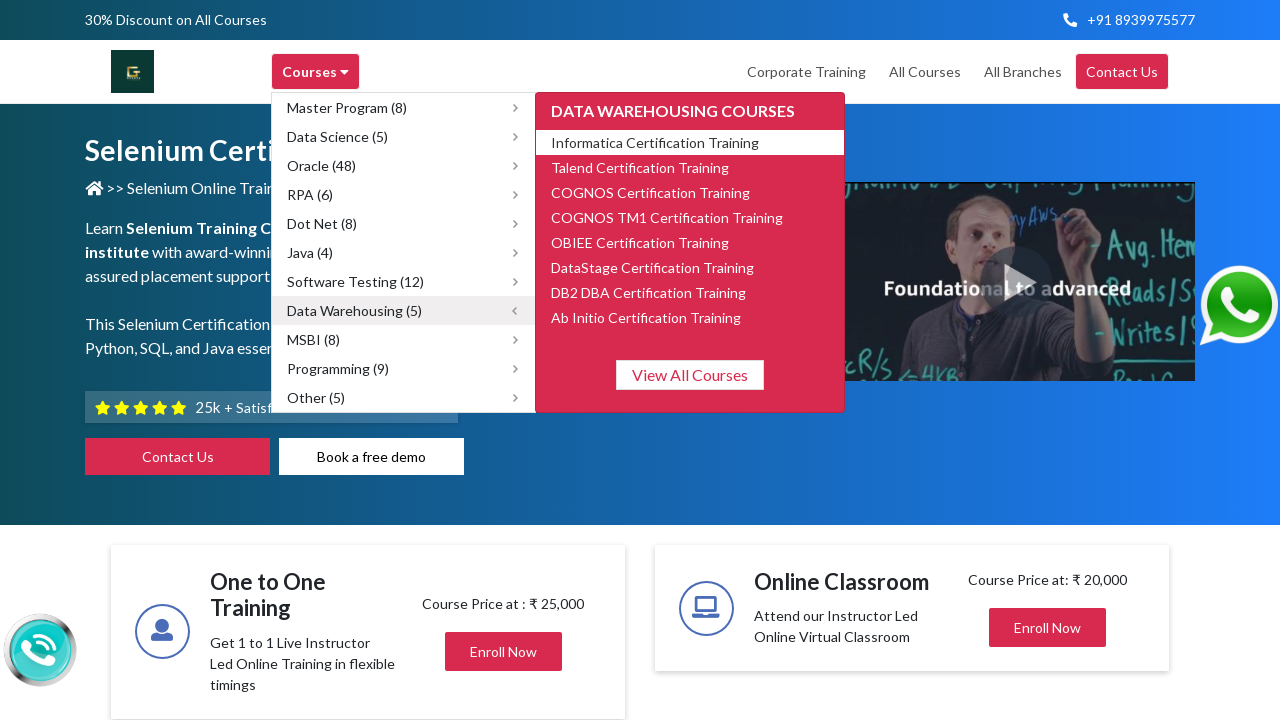